Tests various input field interactions on a practice page including typing text, appending to existing text, checking if a field is enabled, clearing a field, and reading a field value

Starting URL: https://leafground.com/input.xhtml

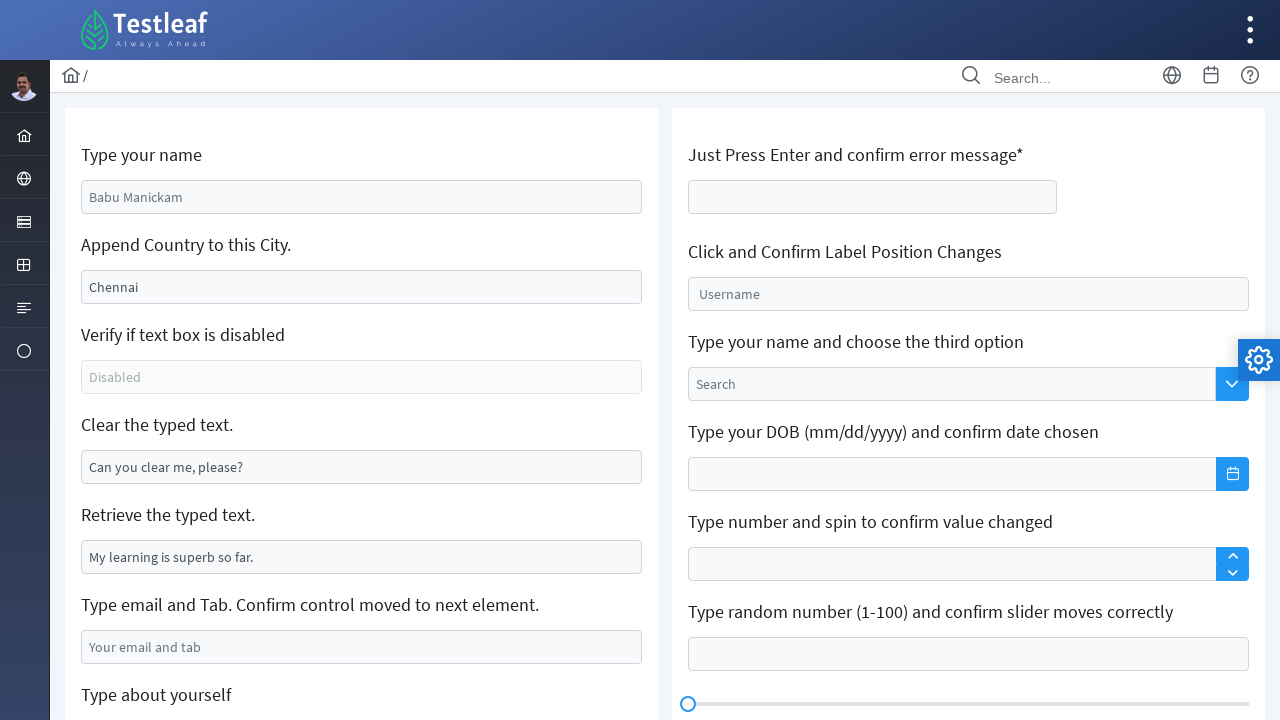

Filled first input box with 'Saruga' on #j_idt88\:name
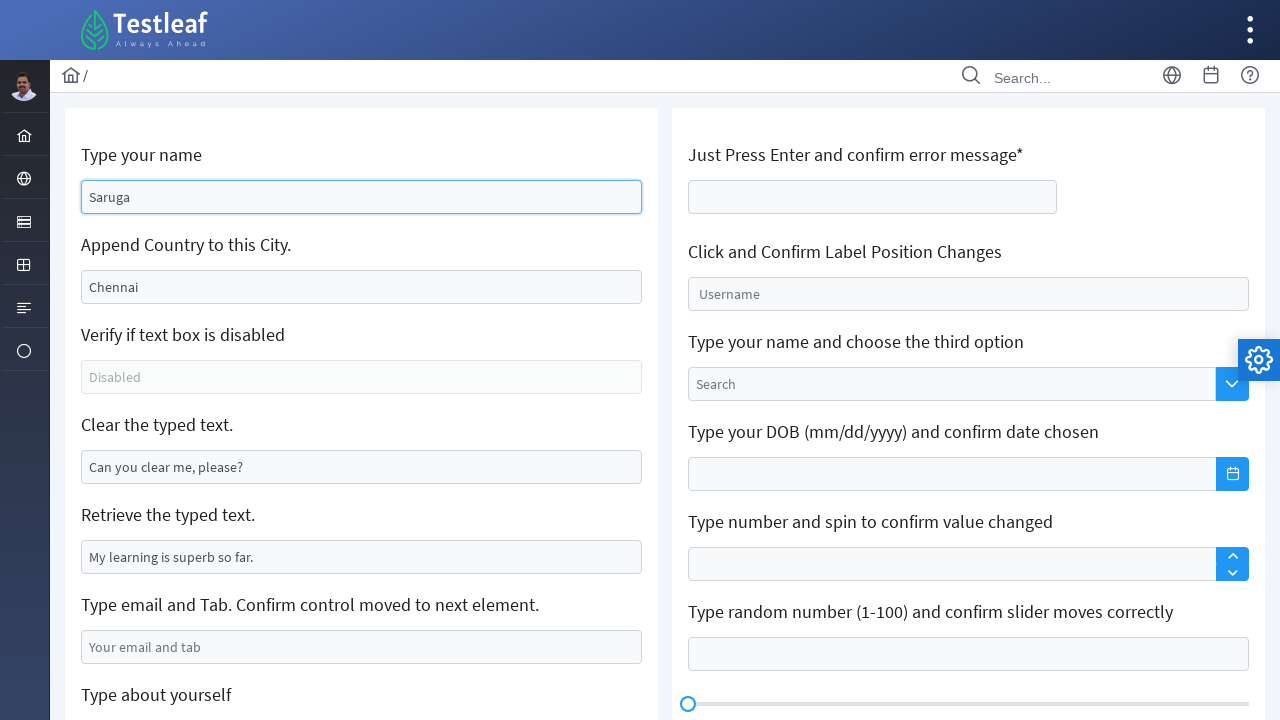

Retrieved current value from append box
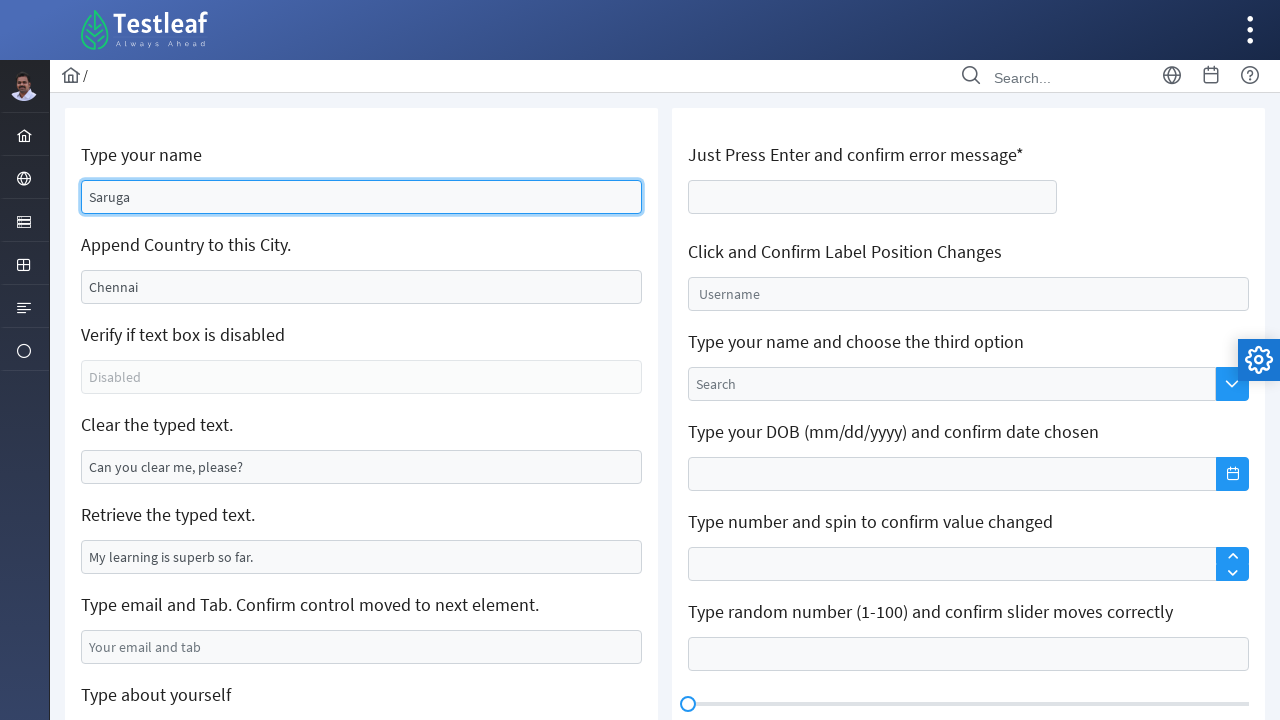

Appended ' erode' to the append box on #j_idt88\:j_idt91
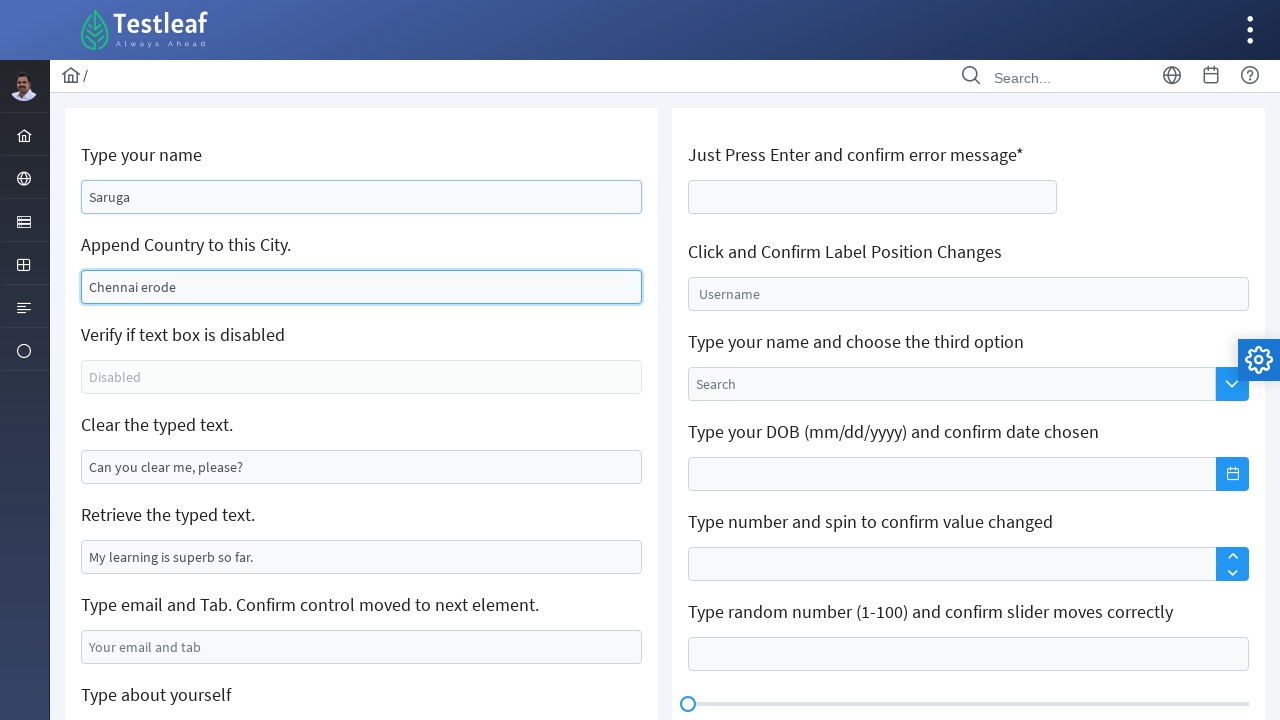

Checked if disabled box is enabled: False
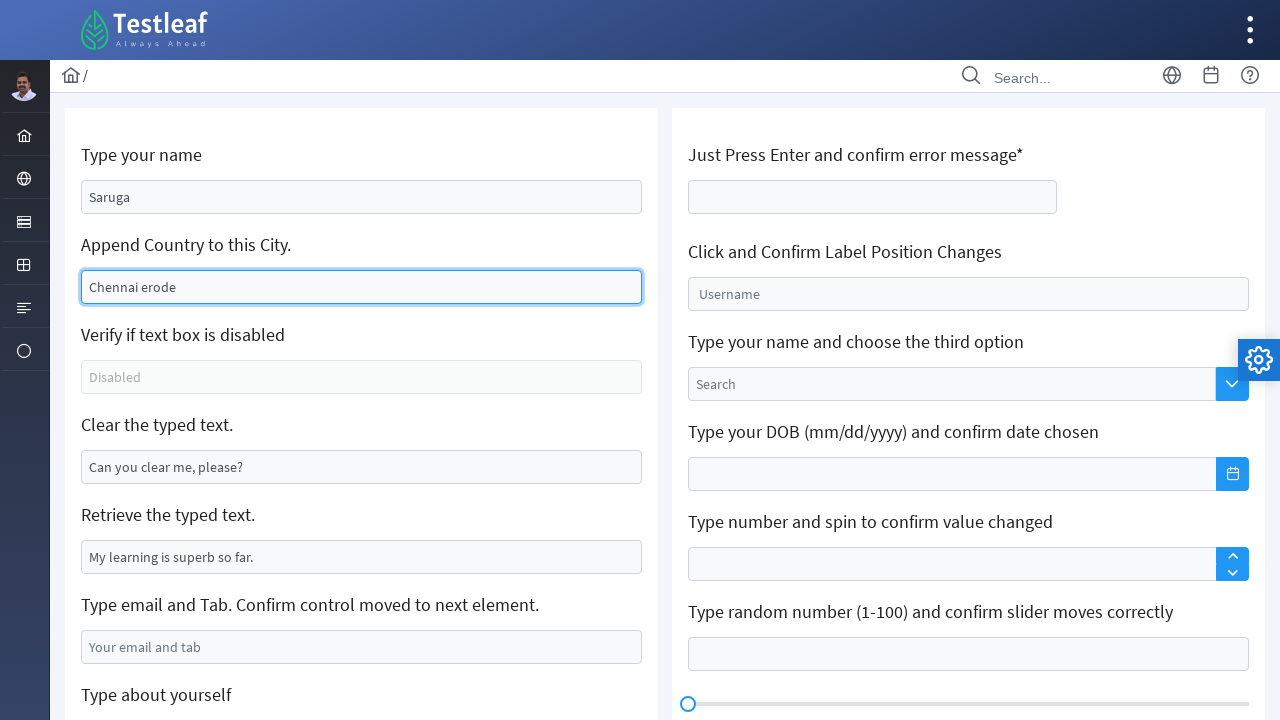

Cleared text from the clear box on #j_idt88\:j_idt95
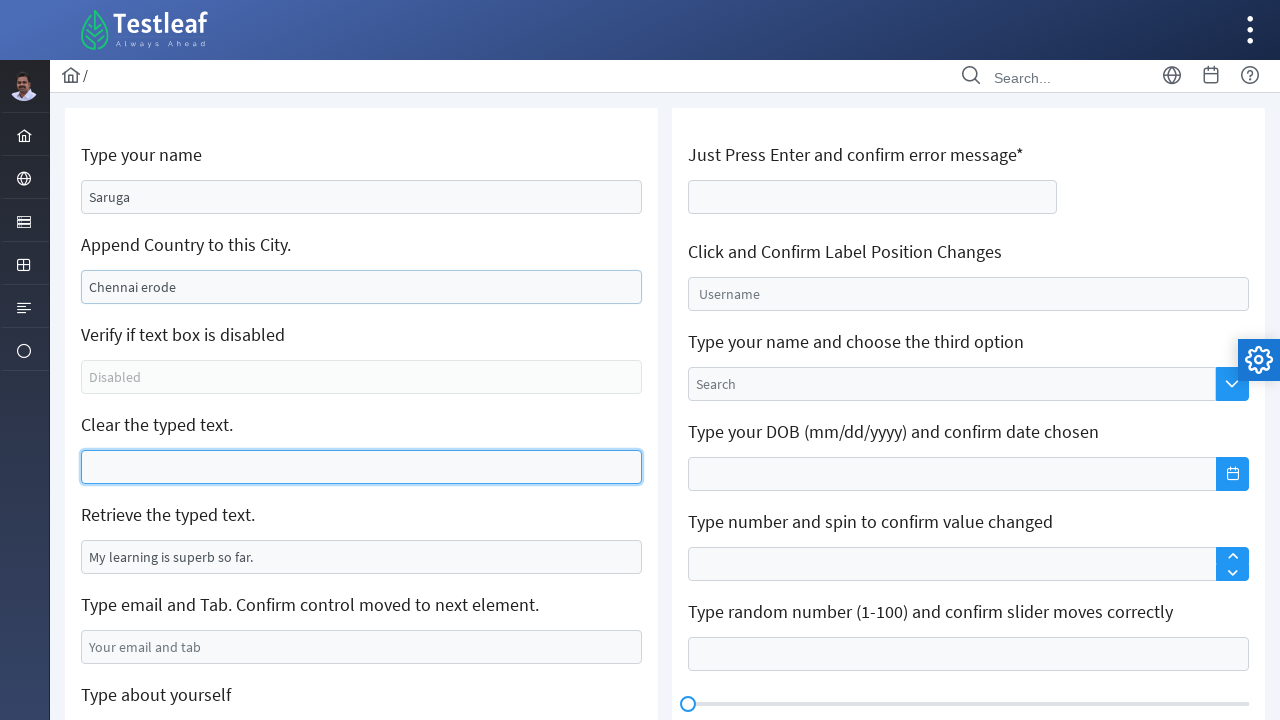

Retrieved value from last input field: 'My learning is superb so far.'
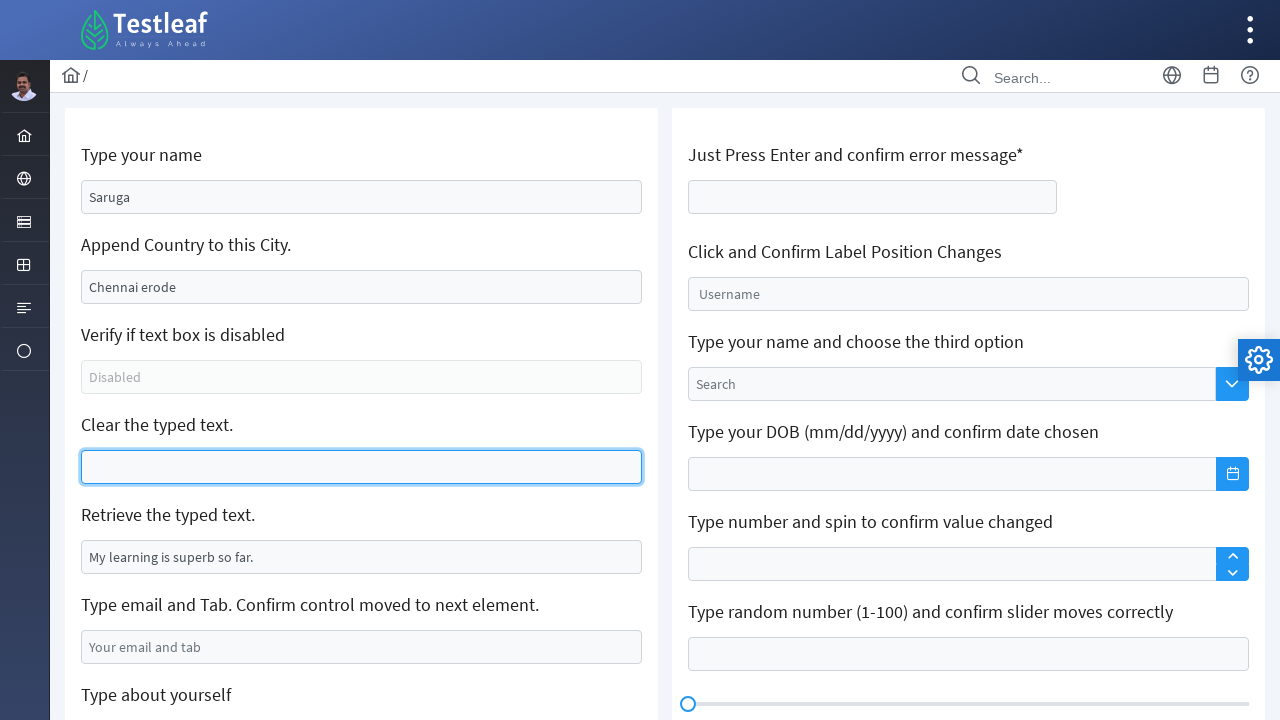

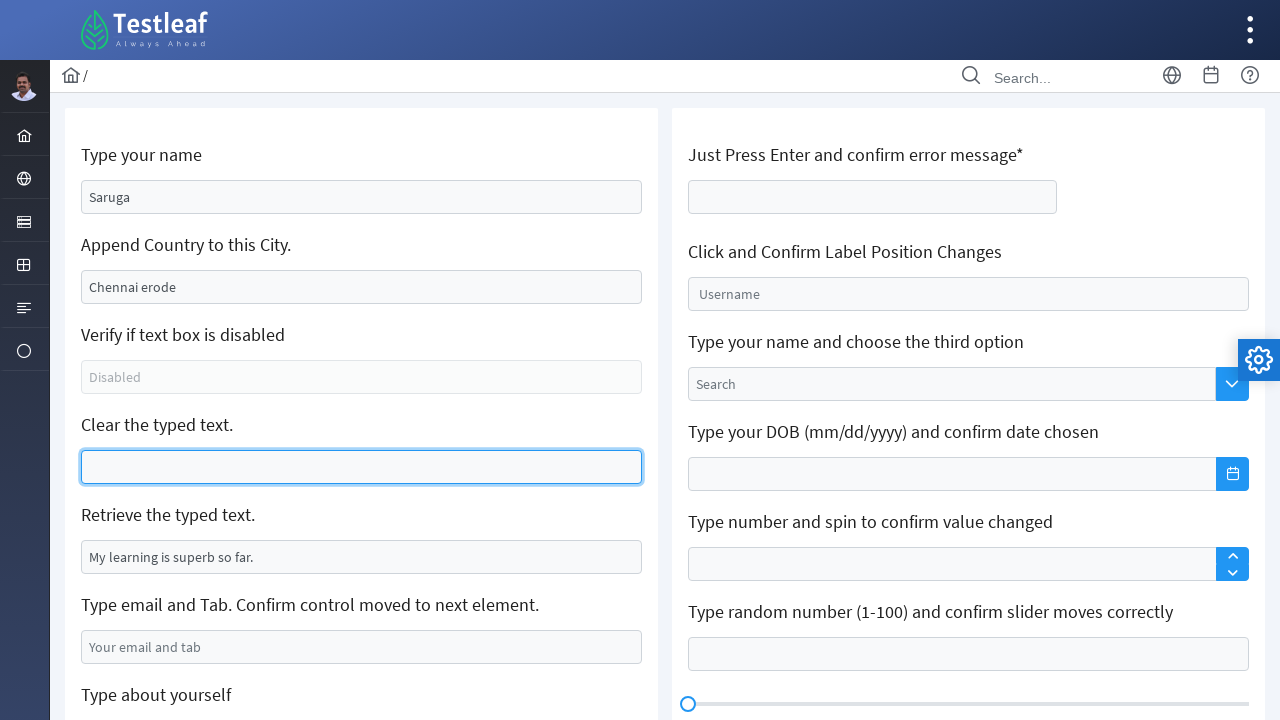